Tests static dropdown functionality by selecting currency options using different methods (by index, visible text, and value)

Starting URL: https://rahulshettyacademy.com/dropdownsPractise/

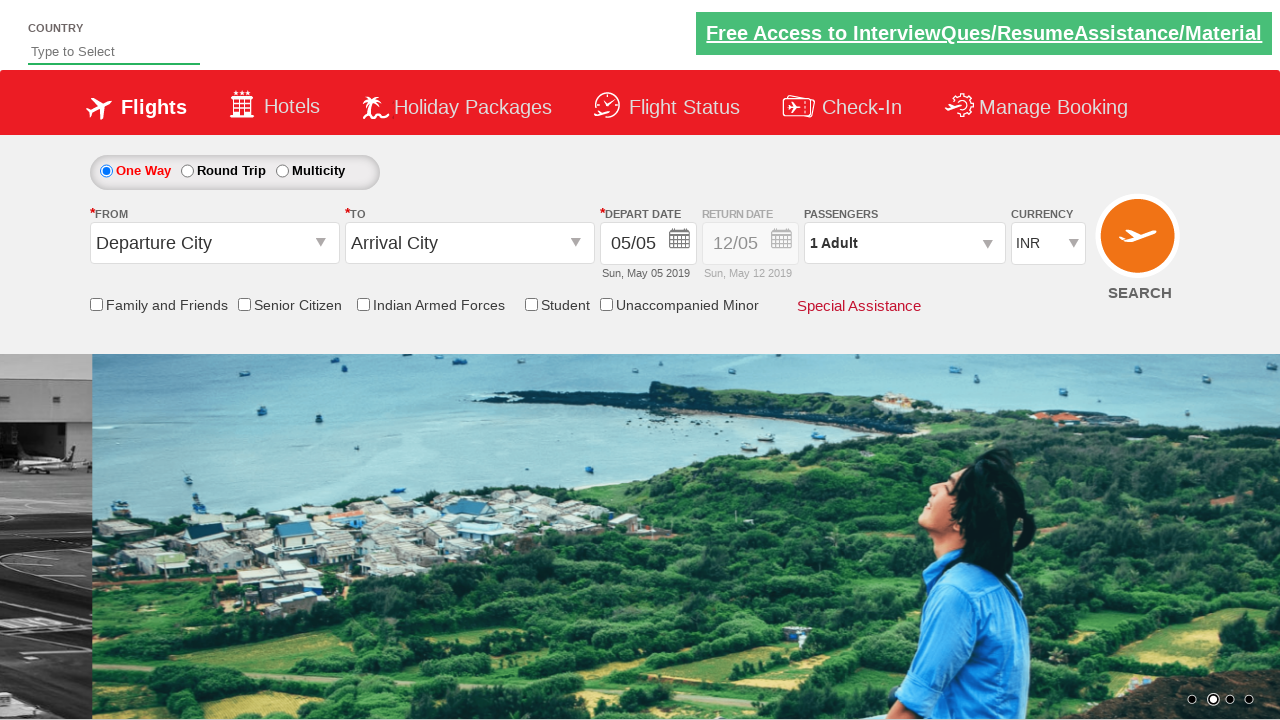

Selected 4th currency option by index (index 3) on //*[@id='ctl00_mainContent_DropDownListCurrency']
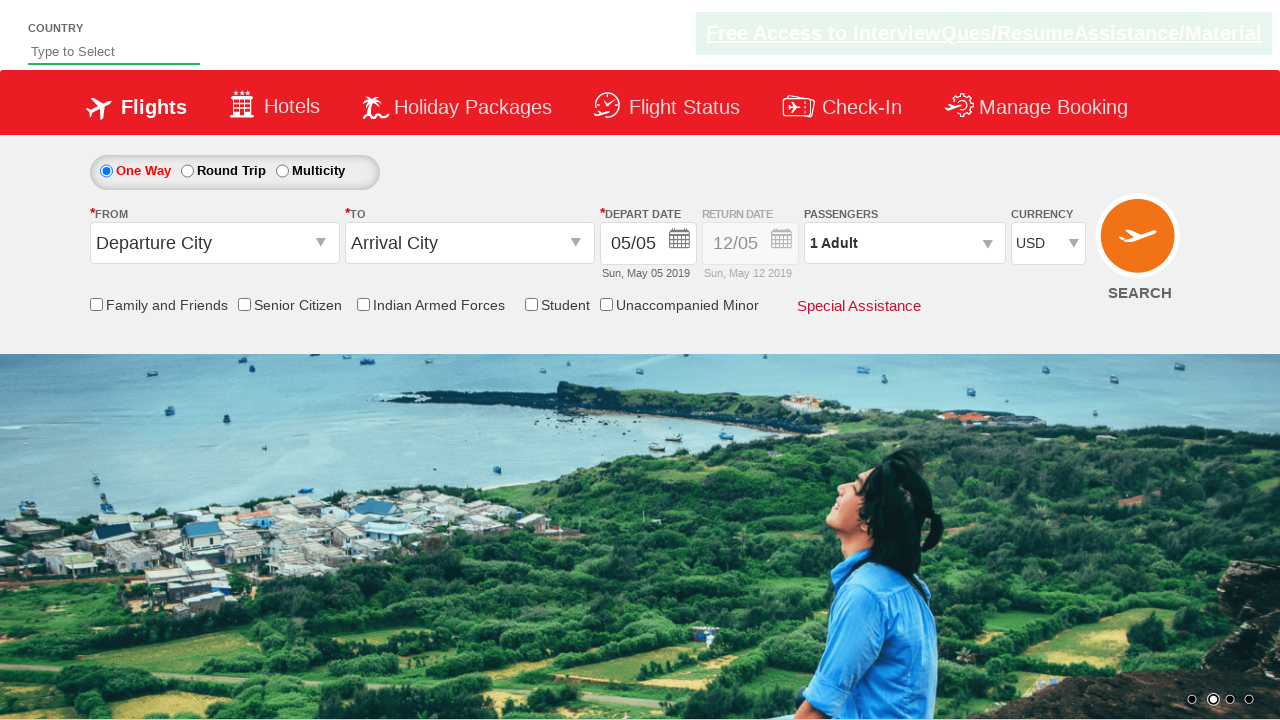

Selected currency option by visible text 'AED' on //*[@id='ctl00_mainContent_DropDownListCurrency']
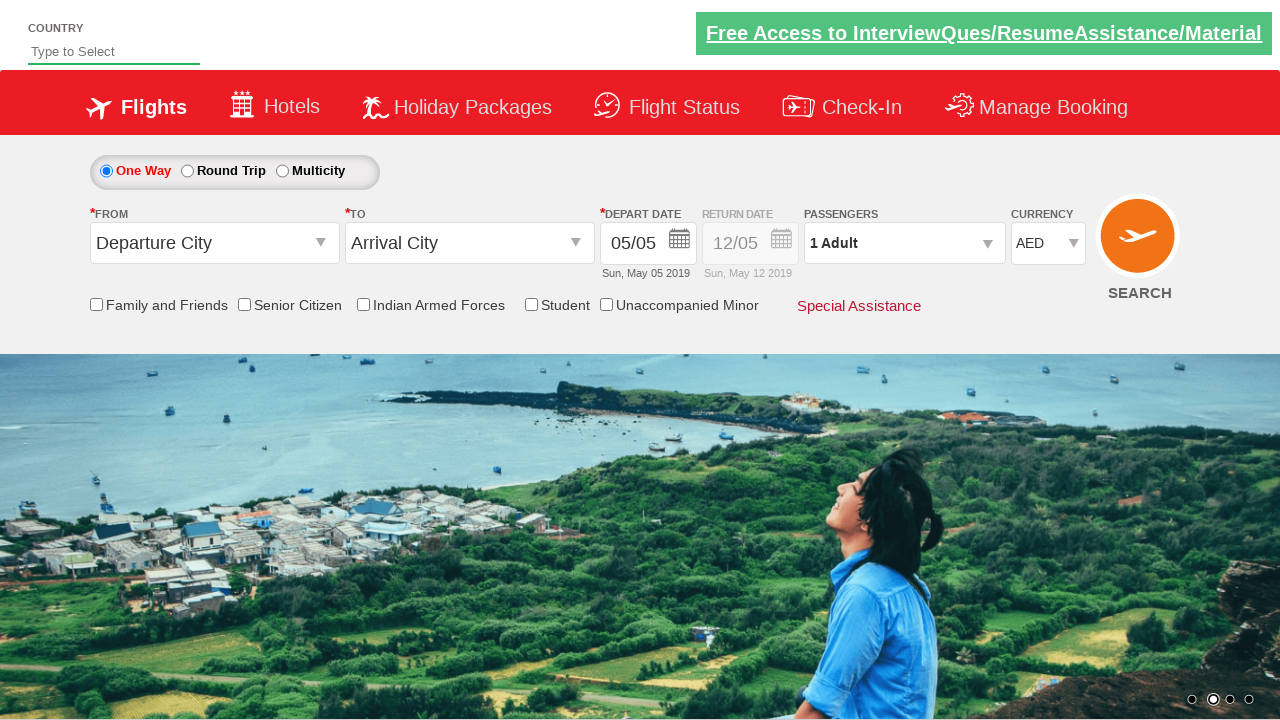

Selected currency option by value 'INR' on //*[@id='ctl00_mainContent_DropDownListCurrency']
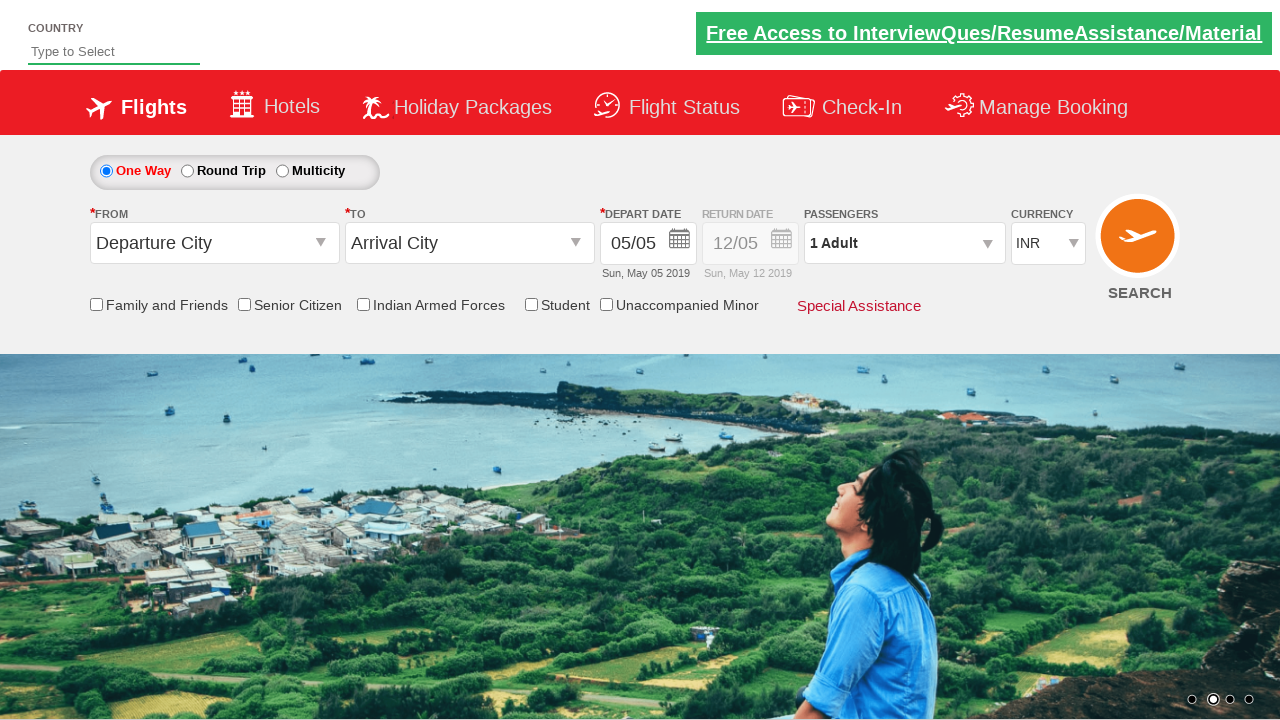

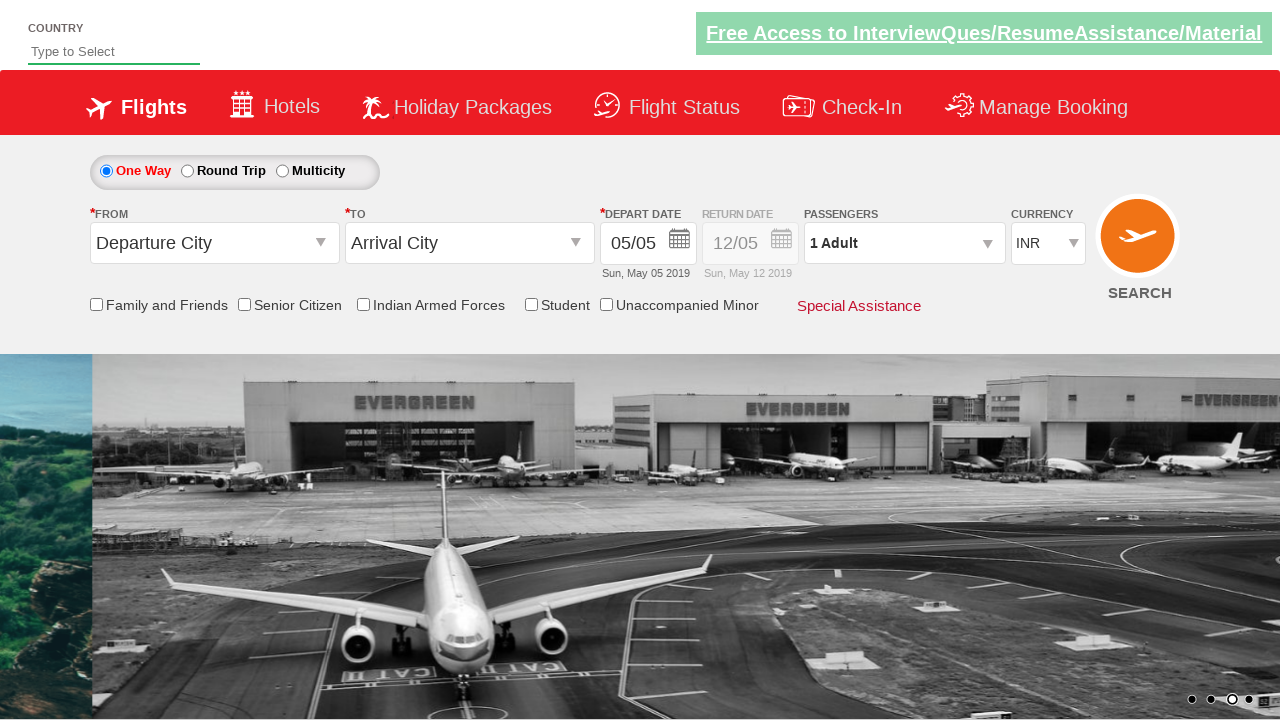